Tests filling out a practice automation form with personal details including name, email, phone number, date of birth, gender, hobbies, and address fields.

Starting URL: https://demoqa.com/automation-practice-form

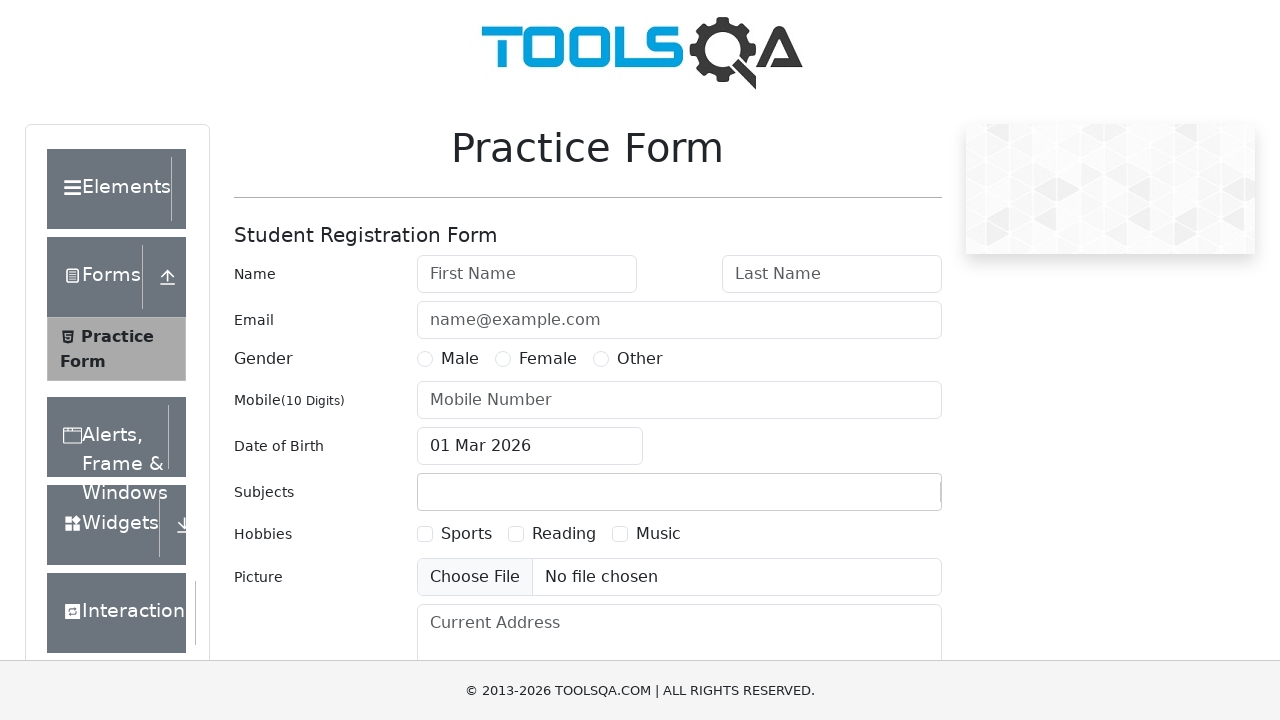

Filled first name field with 'Marcus' on #firstName
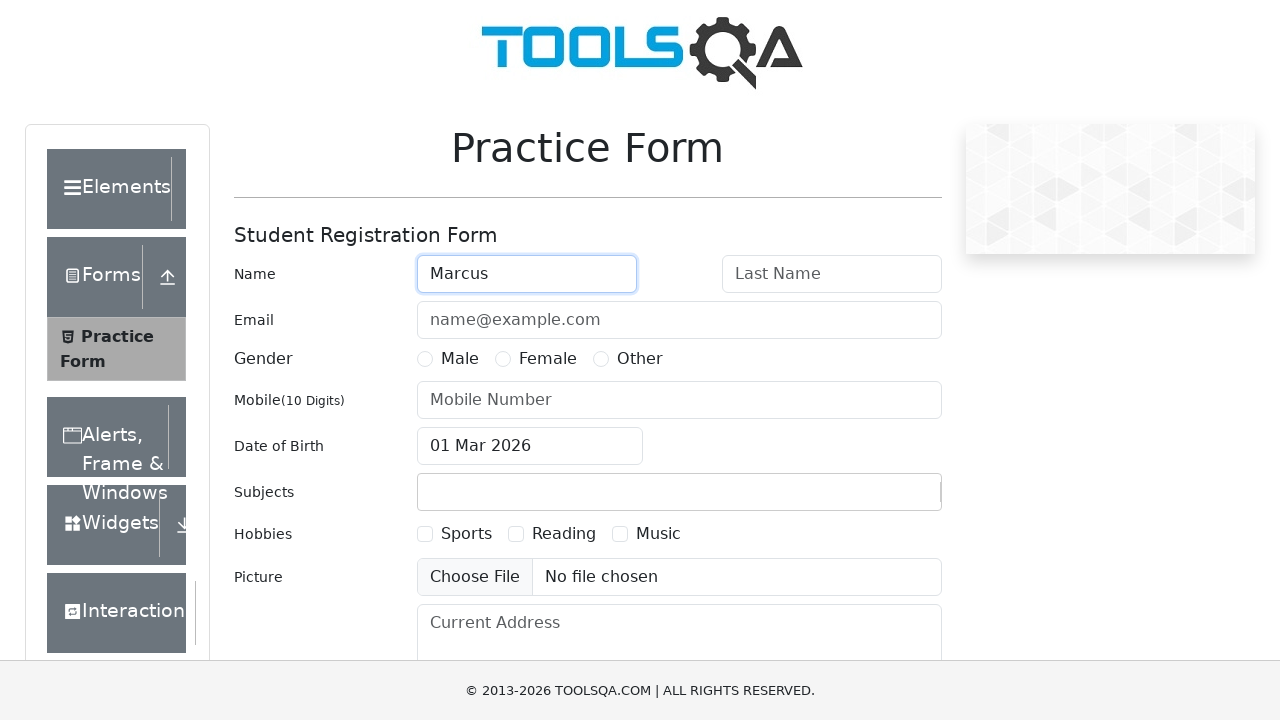

Filled last name field with 'Thompson' on #lastName
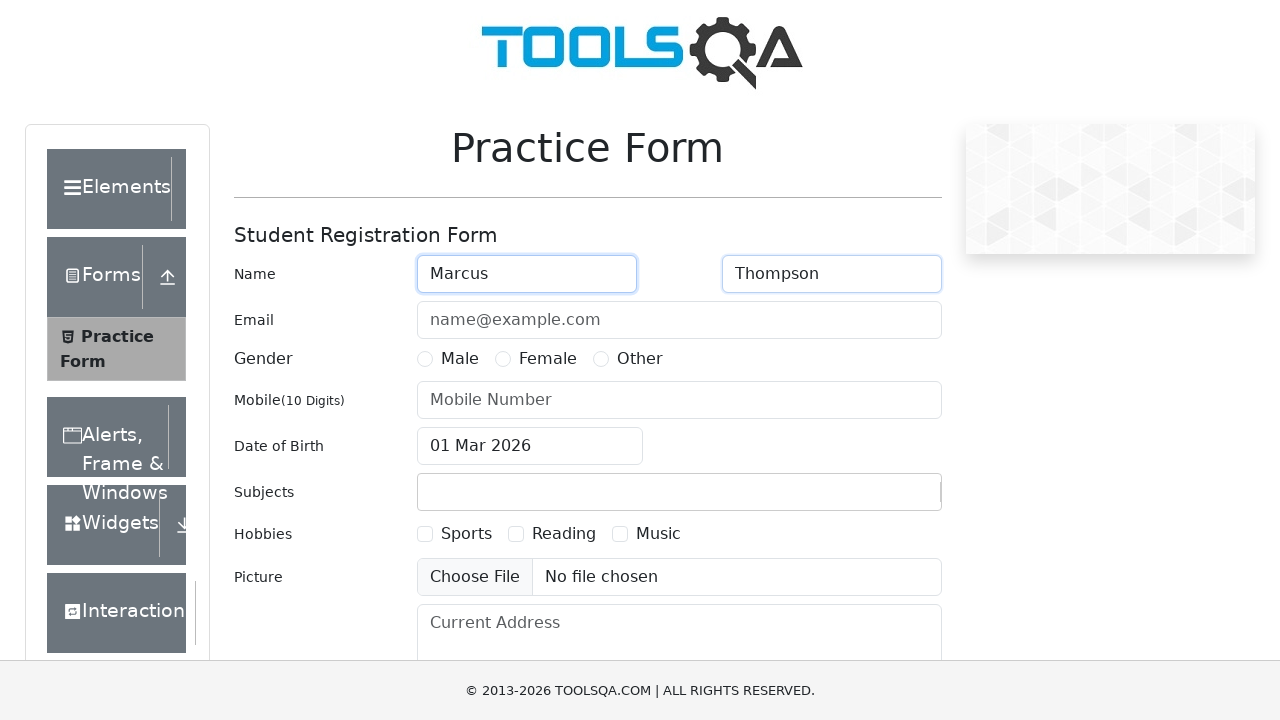

Filled email field with 'marcus.thompson@example.com' on #userEmail
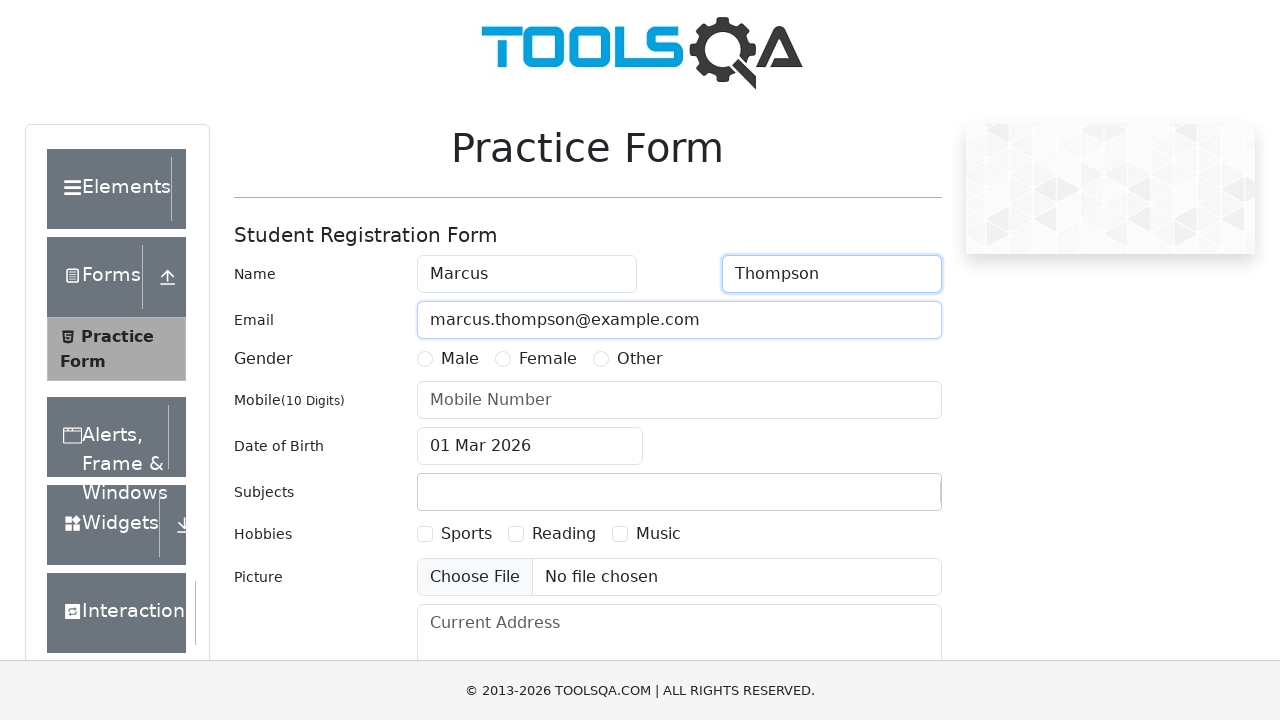

Selected Male gender option at (460, 359) on label[for='gender-radio-1']
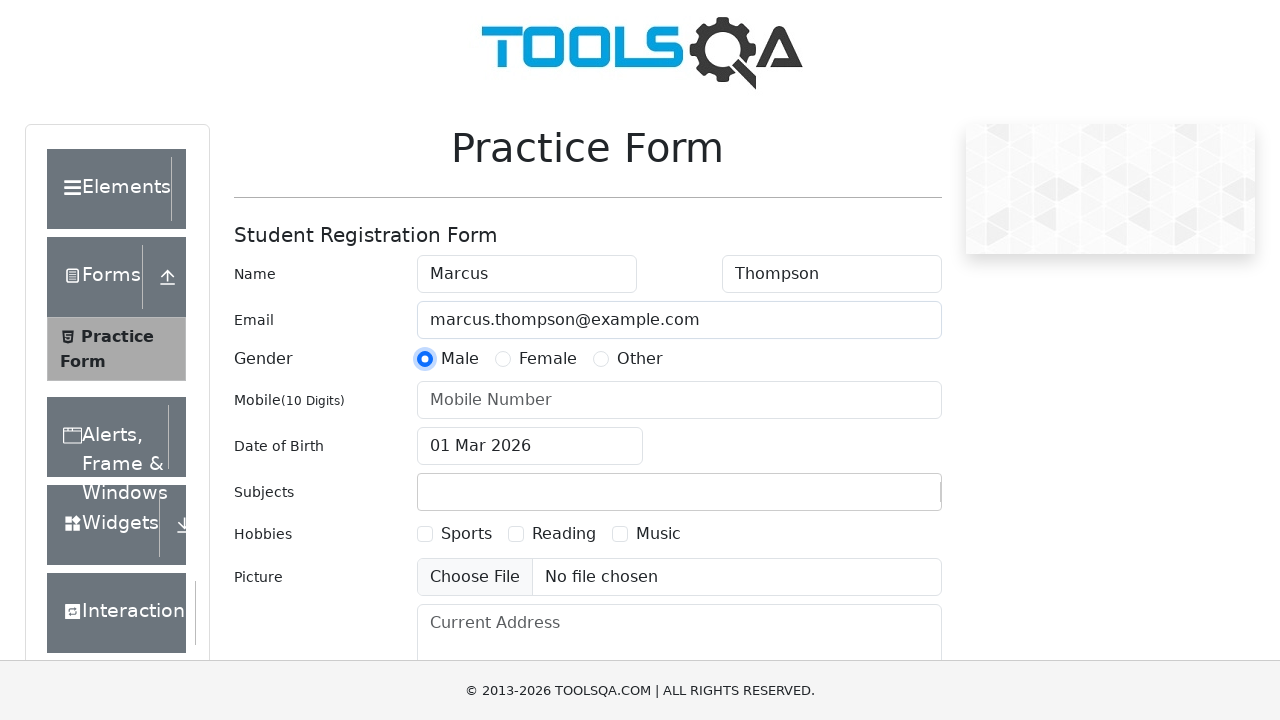

Filled mobile number field with '9876543210' on #userNumber
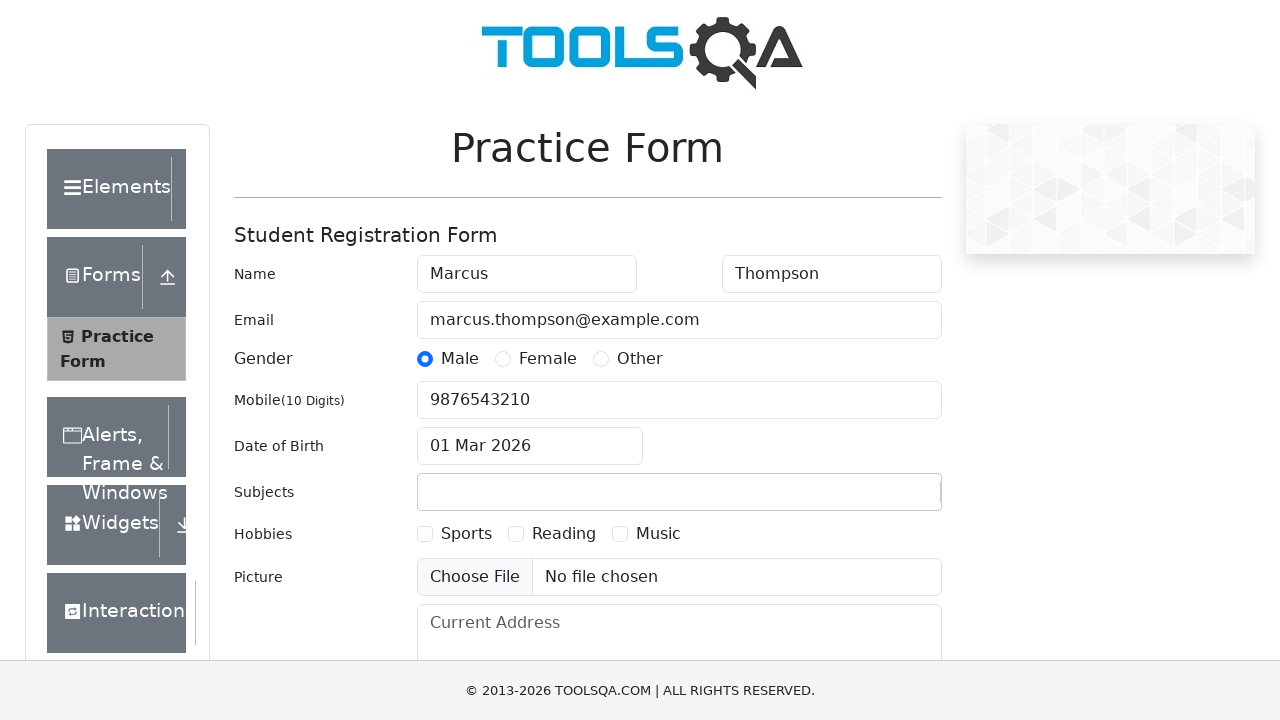

Clicked Date of Birth field to open date picker at (530, 446) on #dateOfBirthInput
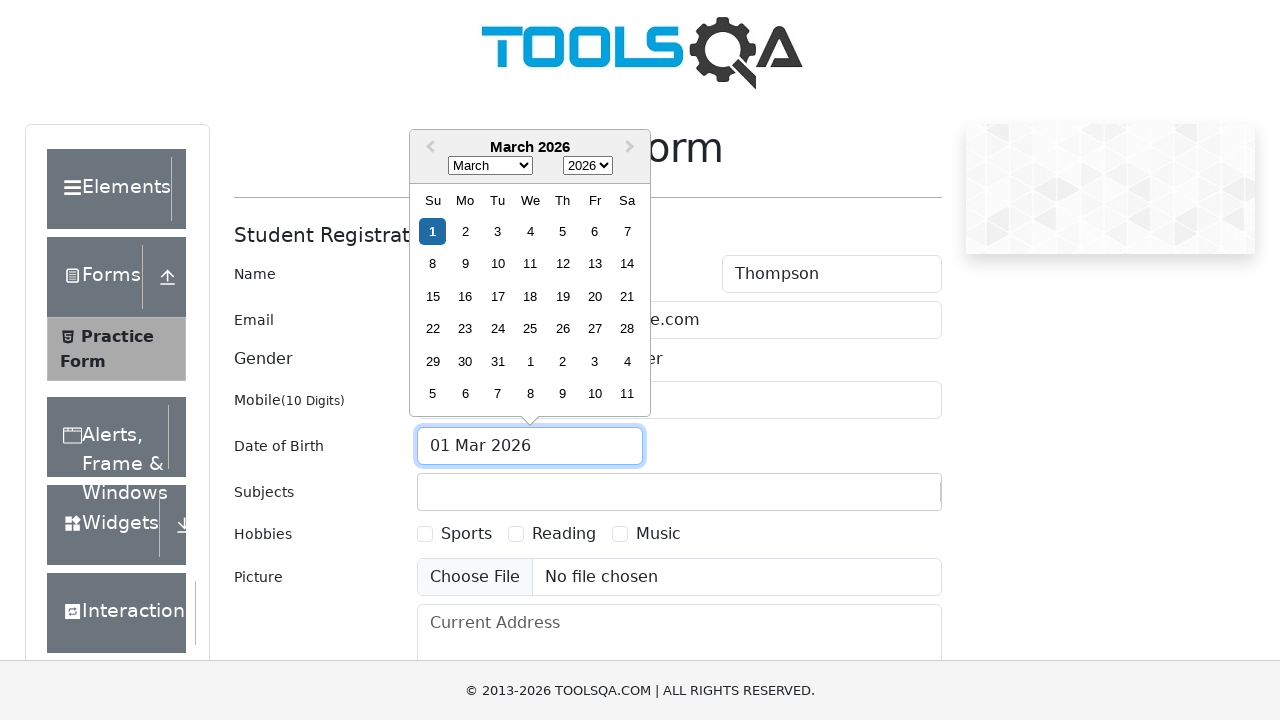

Selected September (month 8) in date picker on .react-datepicker__month-select
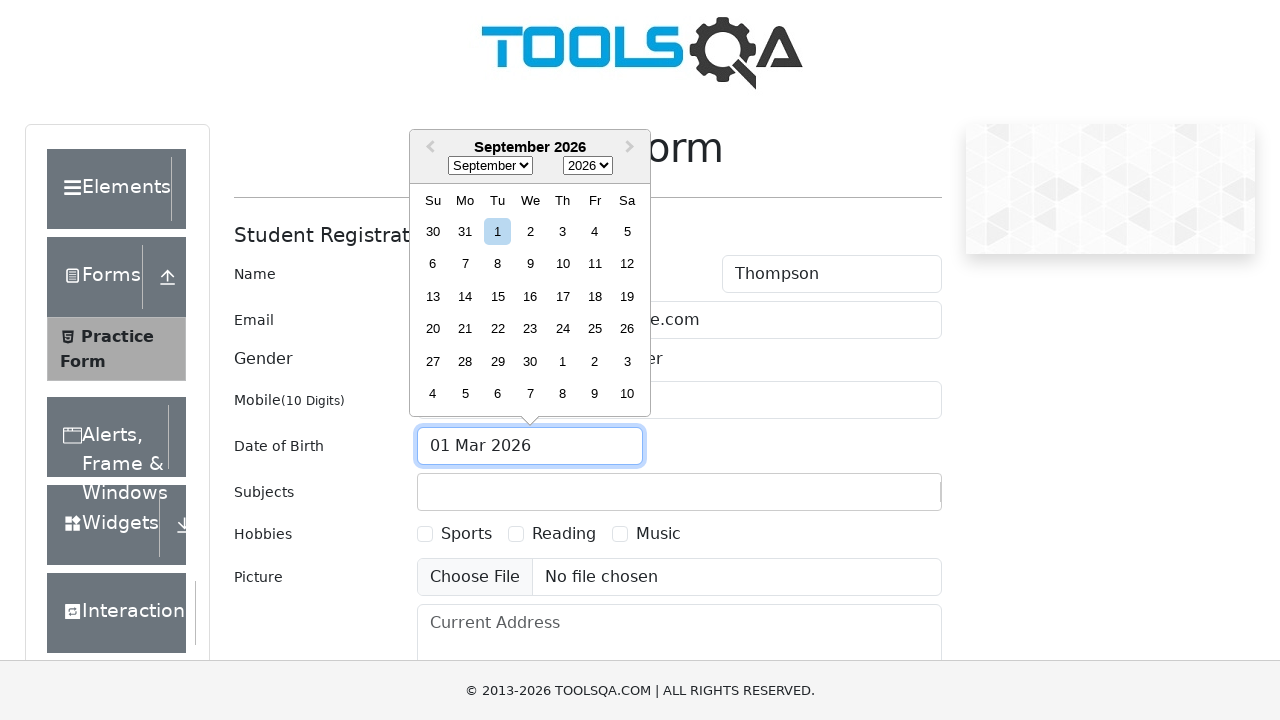

Selected 1991 as year in date picker on .react-datepicker__year-select
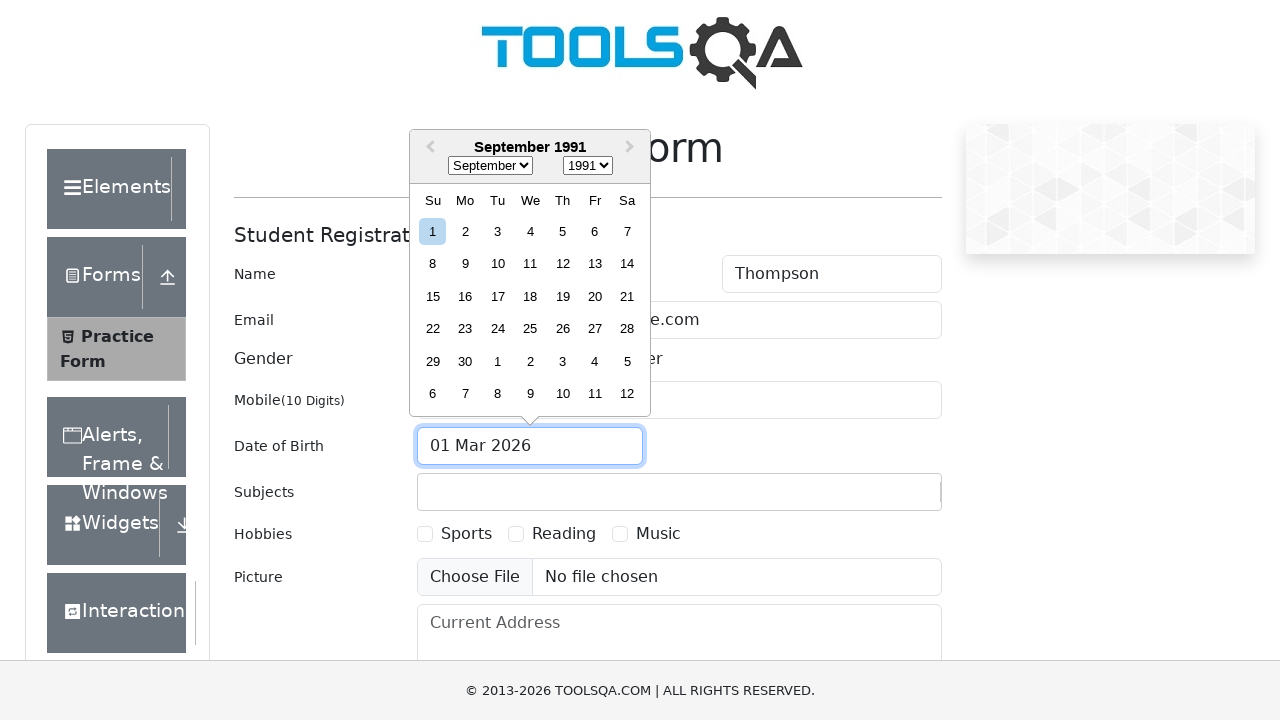

Selected day 12 in date picker at (562, 264) on .react-datepicker__day--012:not(.react-datepicker__day--outside-month)
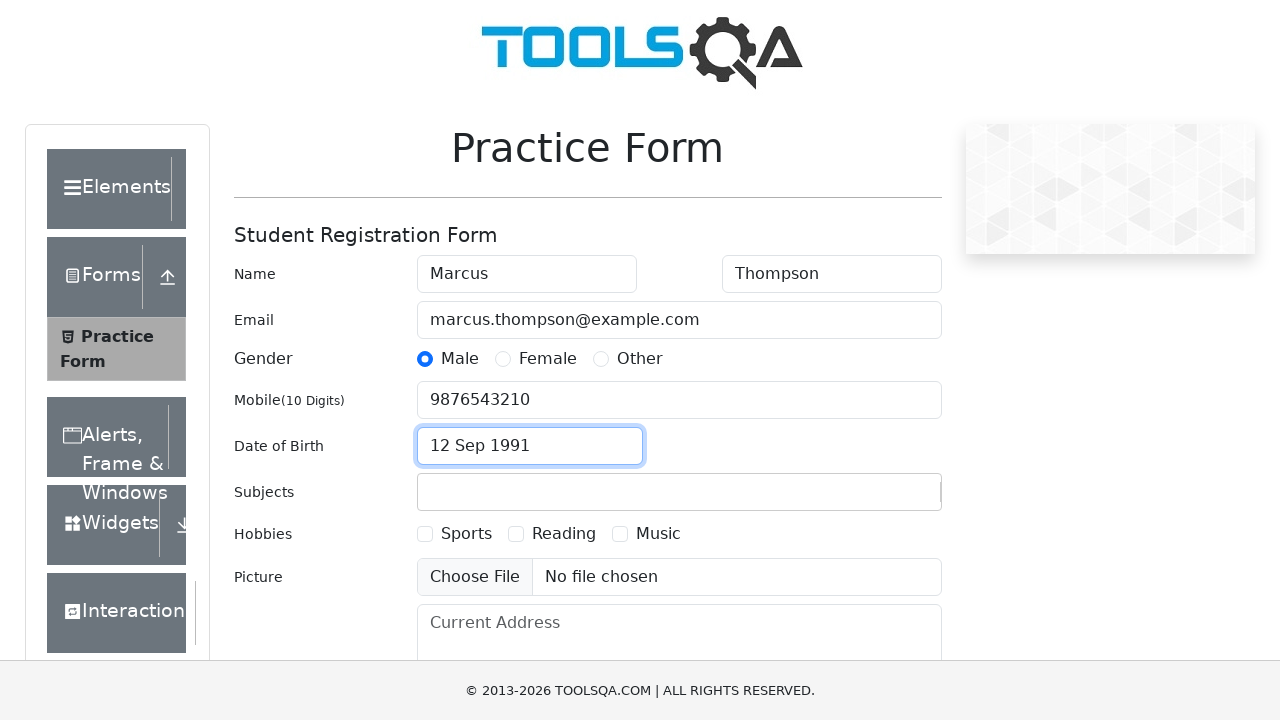

Selected Reading hobby checkbox at (564, 534) on label[for='hobbies-checkbox-2']
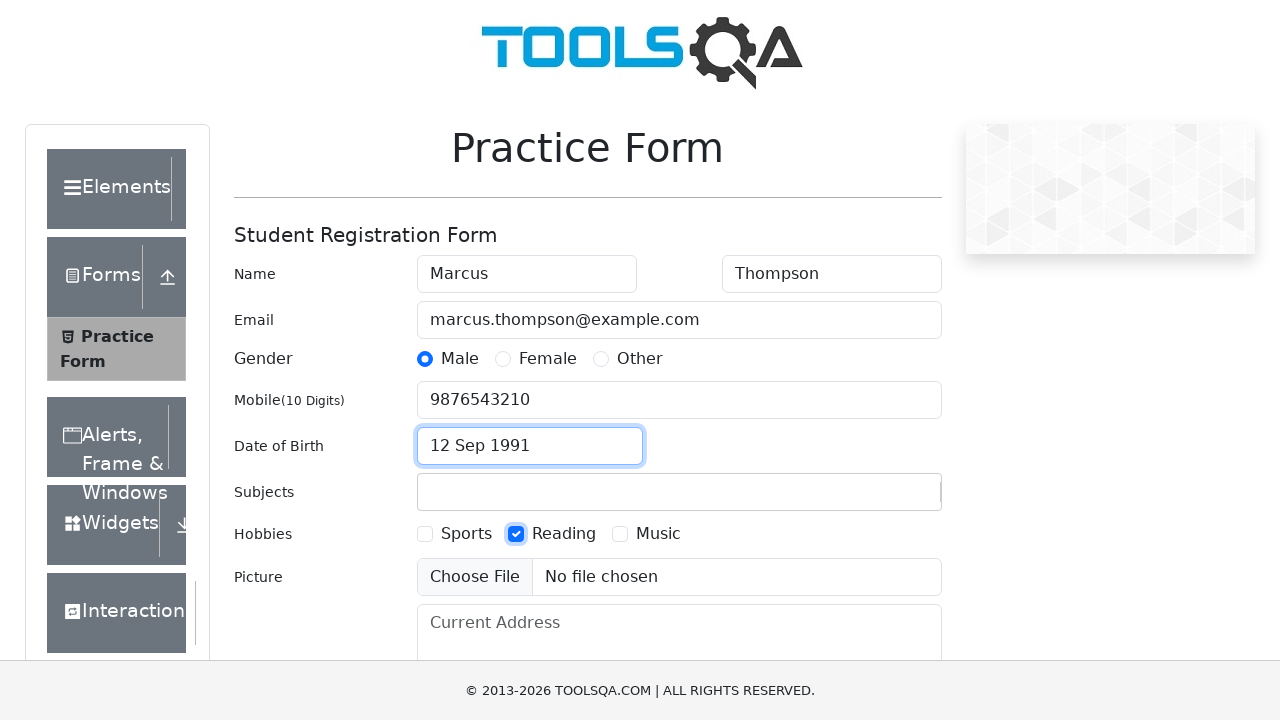

Filled current address field with '123 Maple Street, Toronto, Canada' on #currentAddress
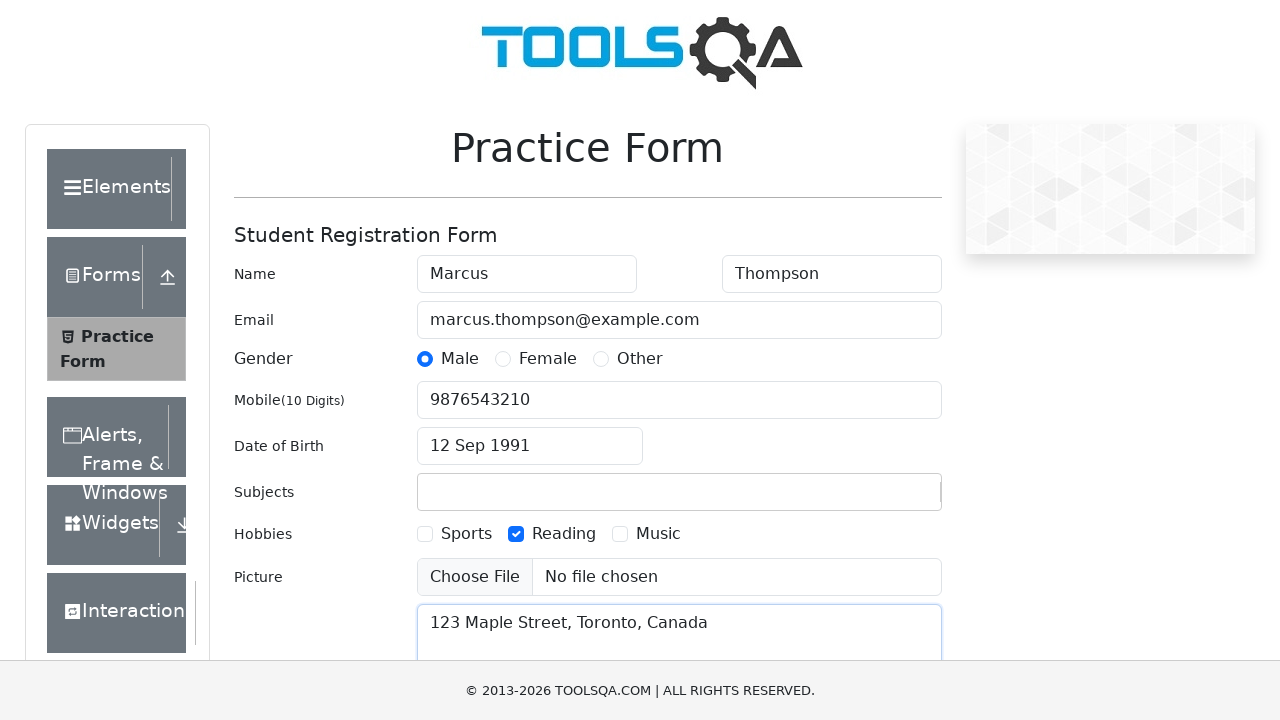

Clicked state dropdown to open options at (527, 437) on #state
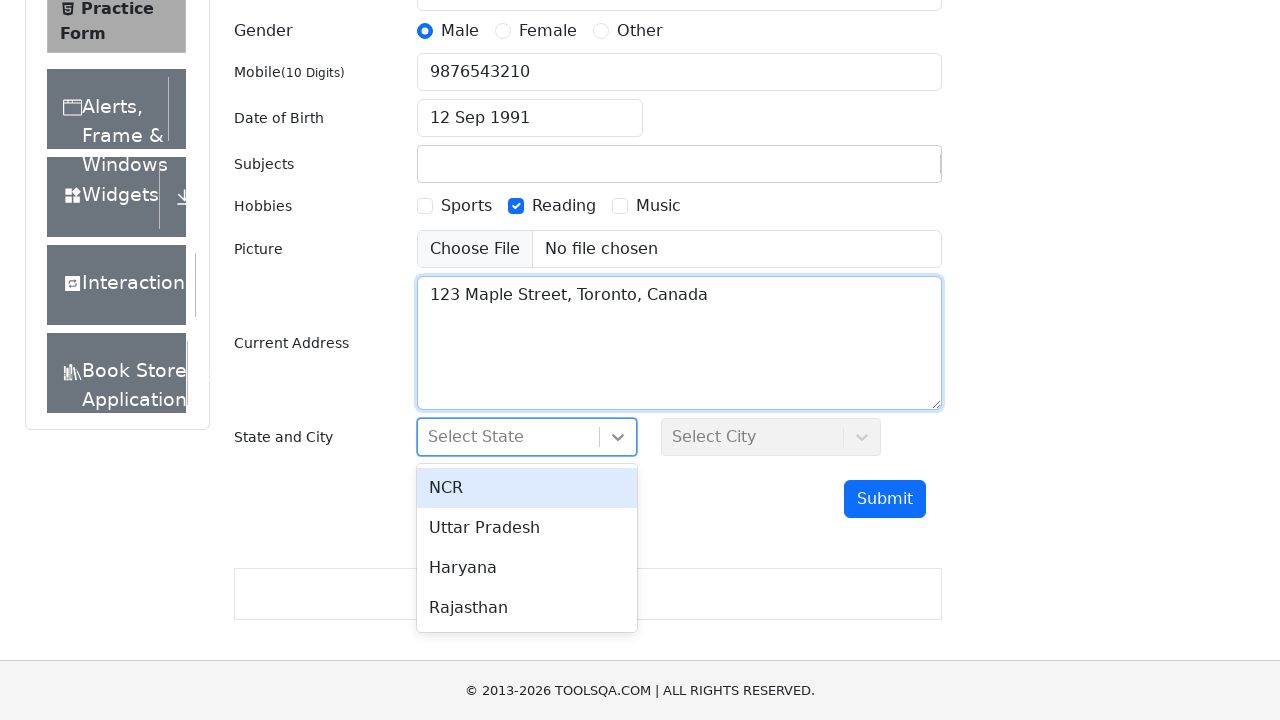

Selected NCR state from dropdown at (527, 488) on div[id='react-select-3-option-0']
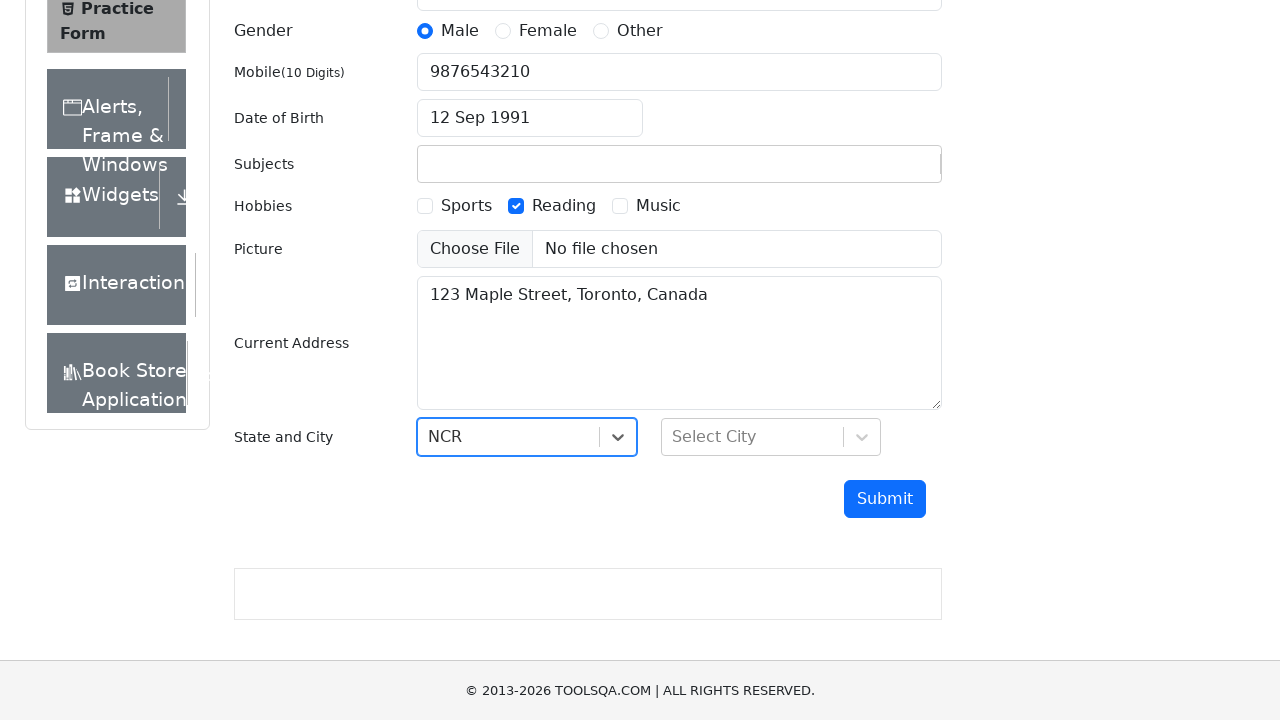

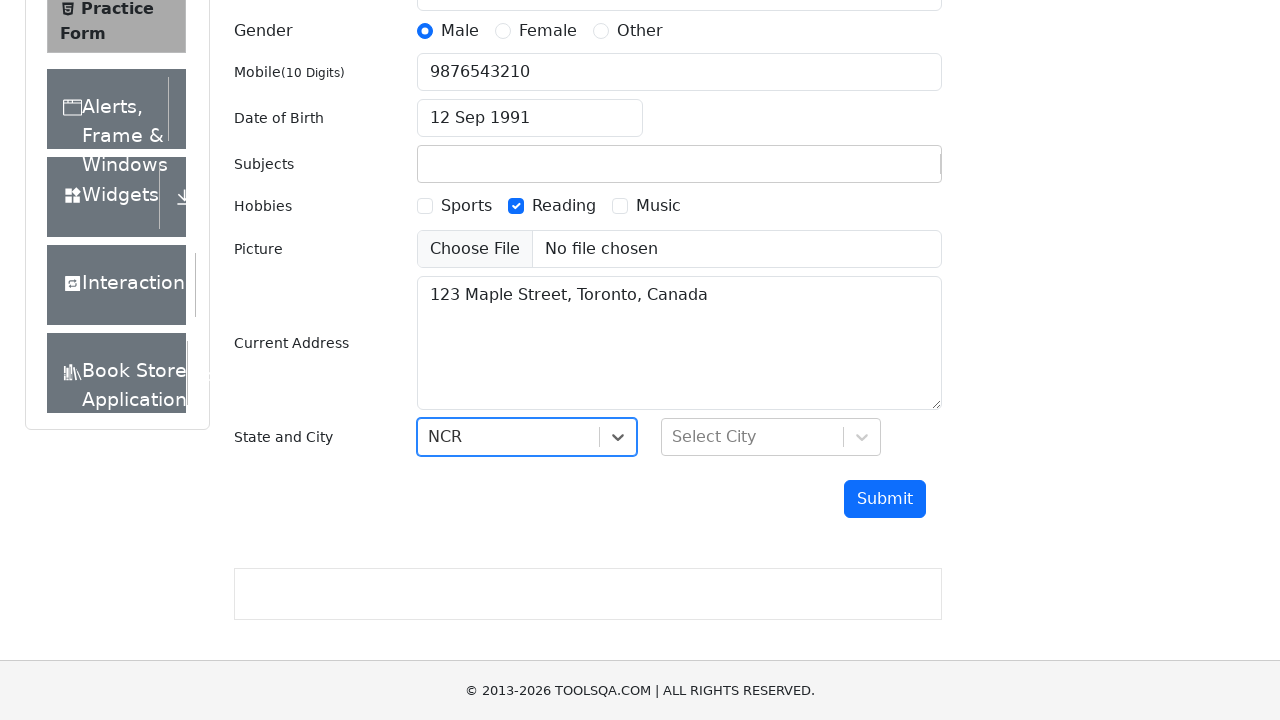